Tests a wait scenario where a button becomes clickable after a delay, clicks it, and verifies a success message is displayed

Starting URL: http://suninjuly.github.io/wait2.html

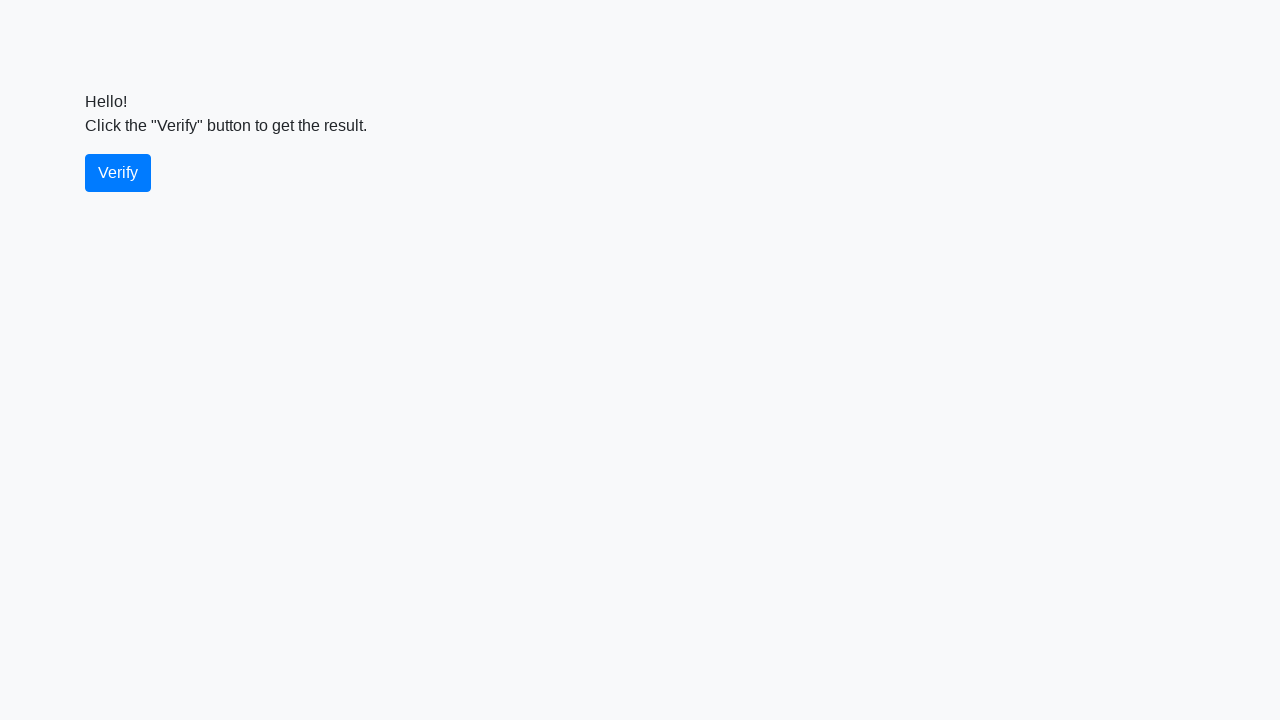

Waited for verify button to become visible
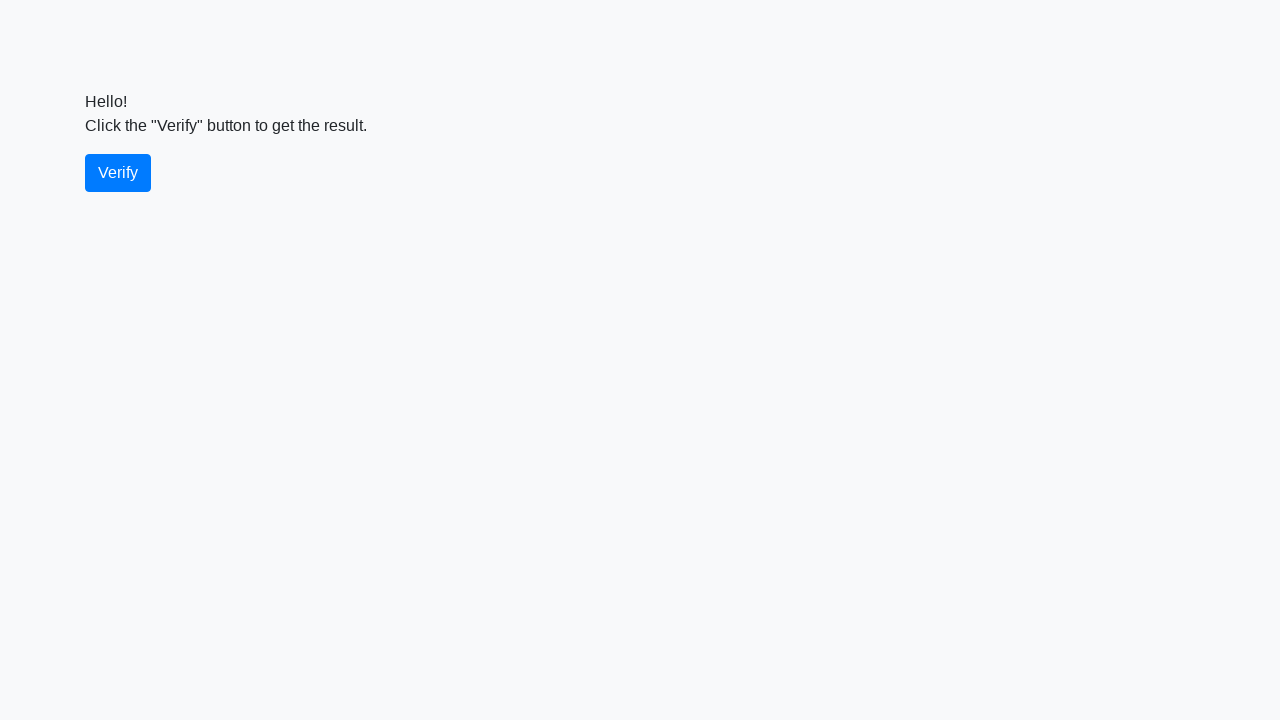

Clicked the verify button at (118, 173) on #verify
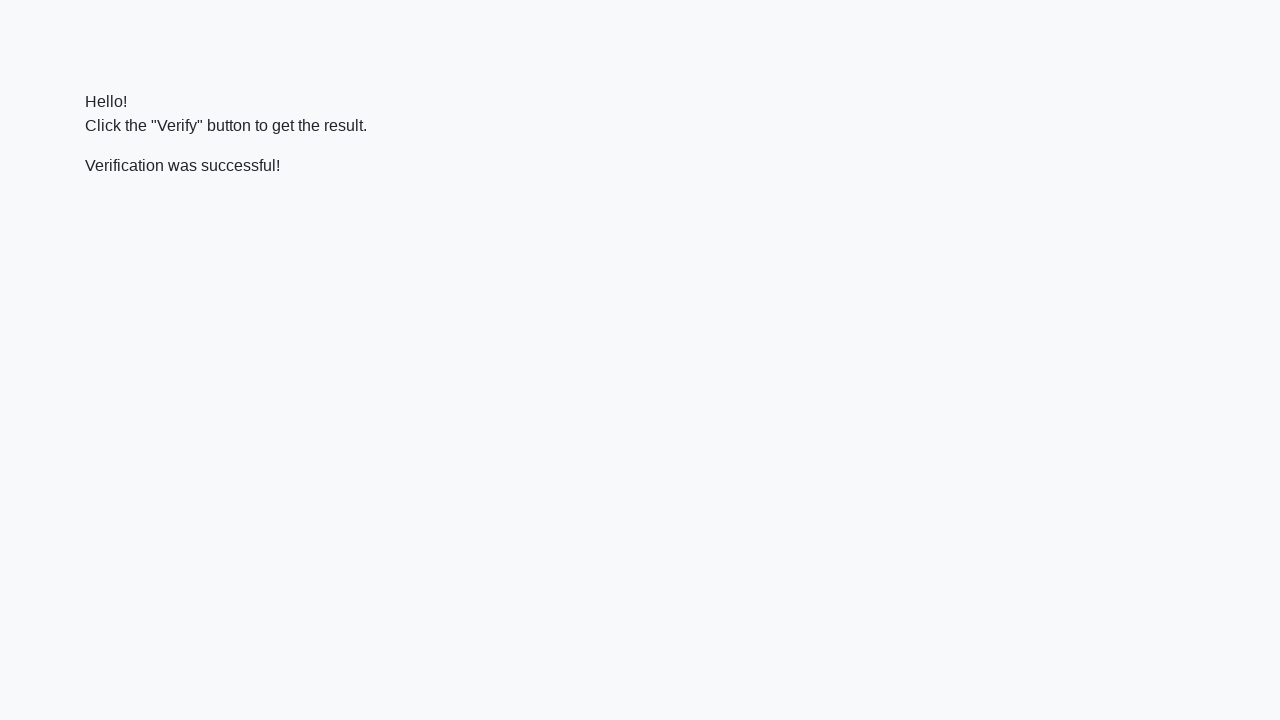

Waited for success message to appear
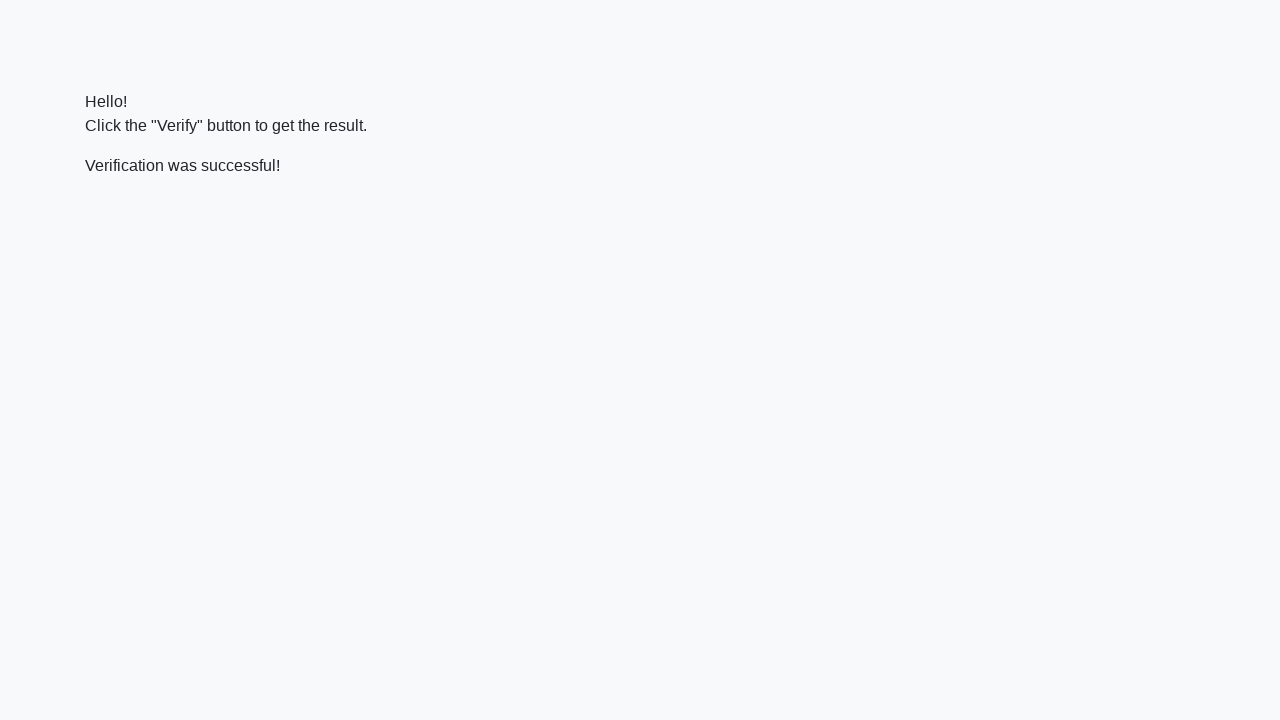

Located the success message element
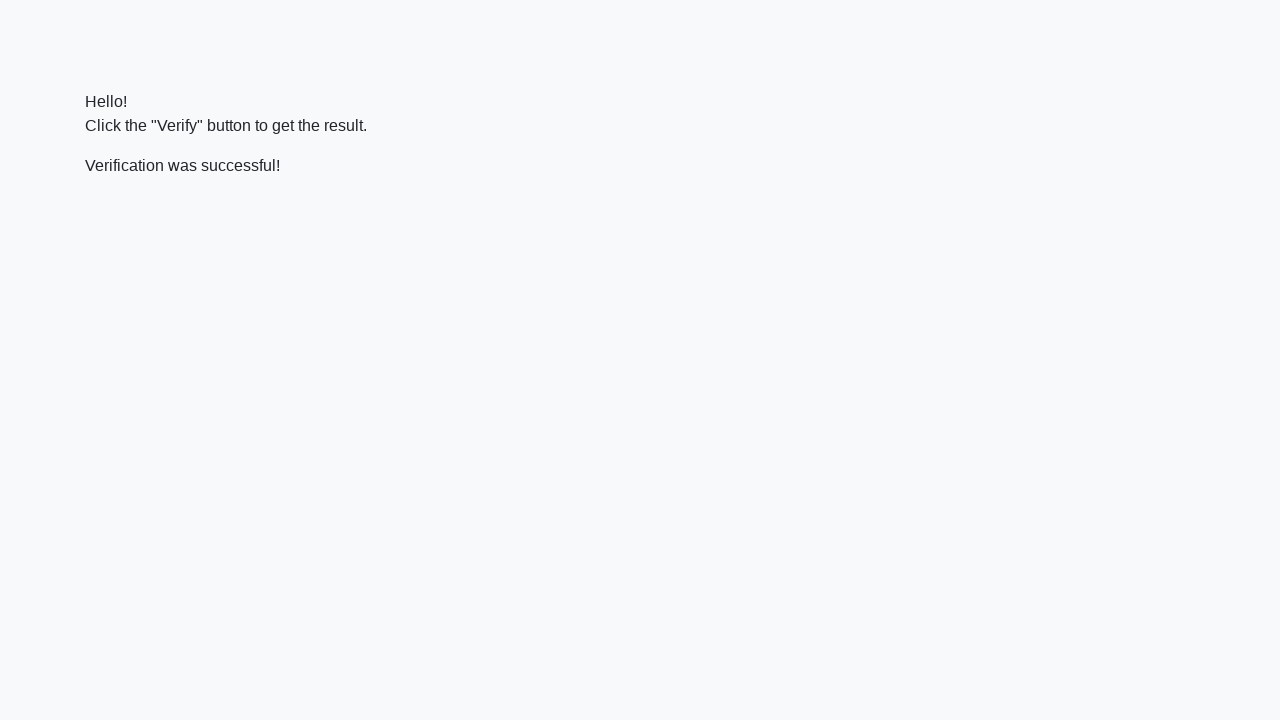

Verified that success message contains 'successful'
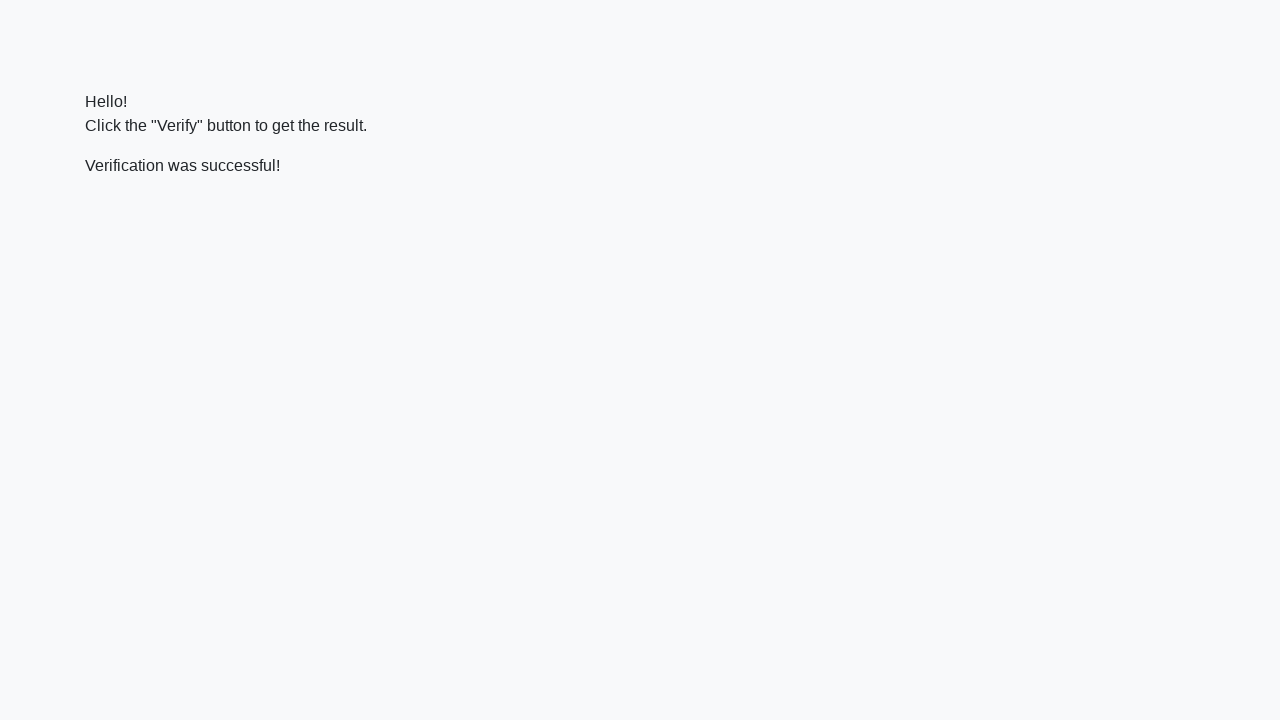

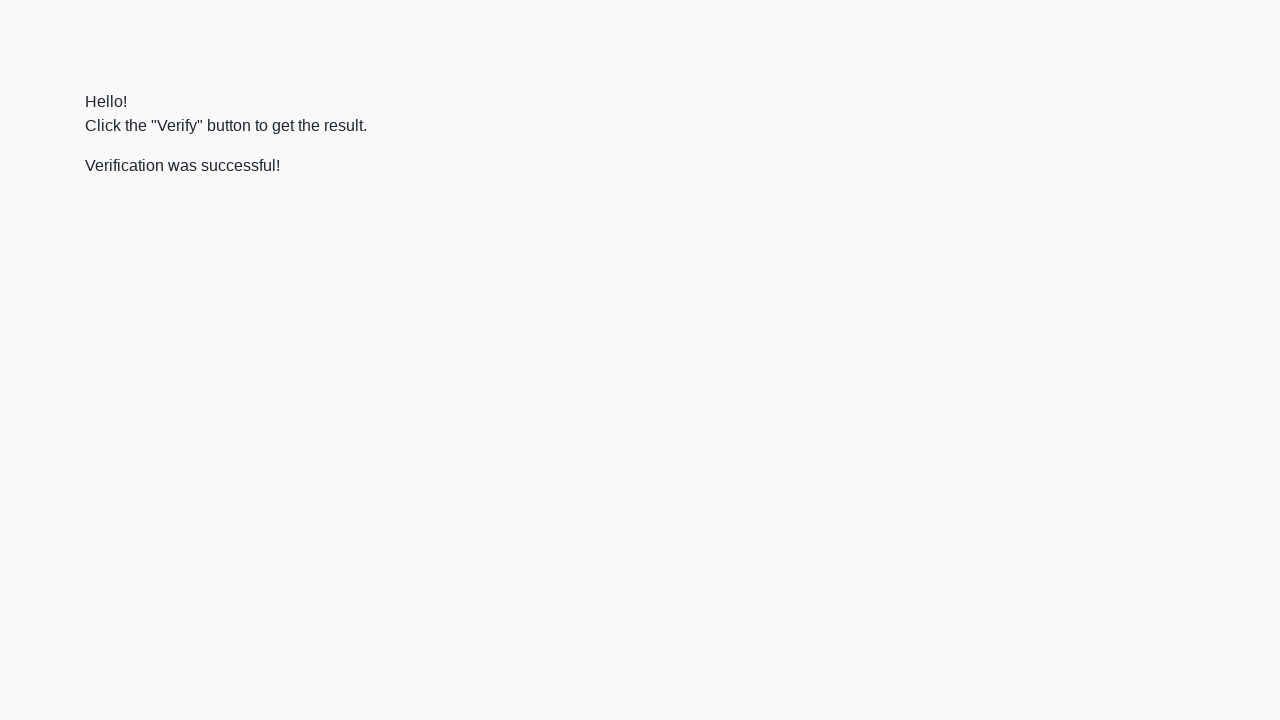